Tests dropdown selection by selecting an option by value and verifying the correct option is selected

Starting URL: https://www.selenium.dev/selenium/web/web-form.html

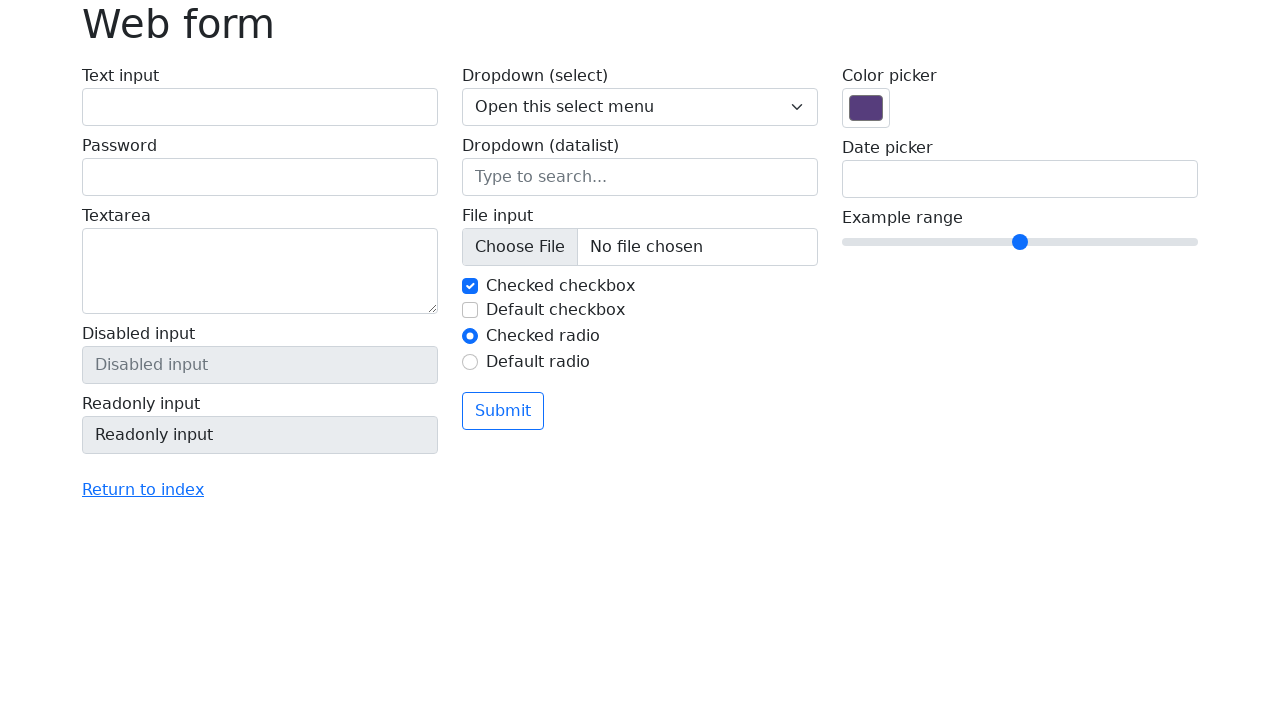

Selected option with value '2' from dropdown on select[name='my-select']
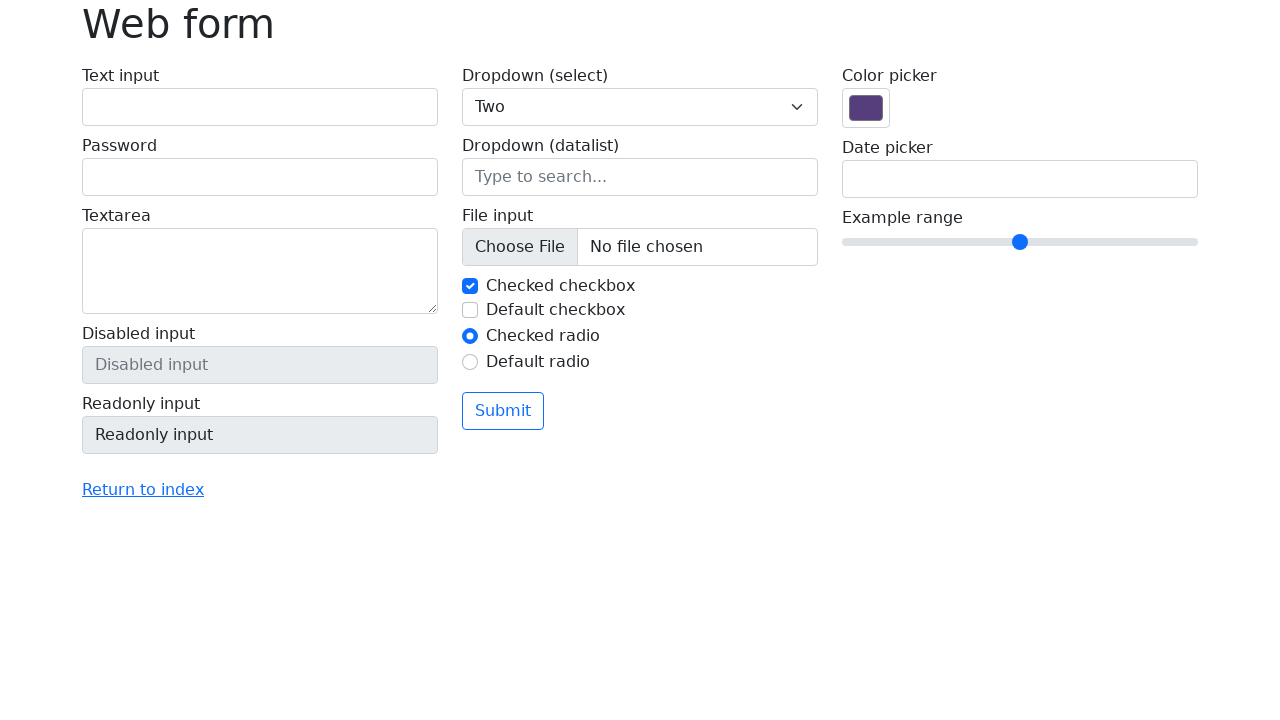

Located the checked option in dropdown
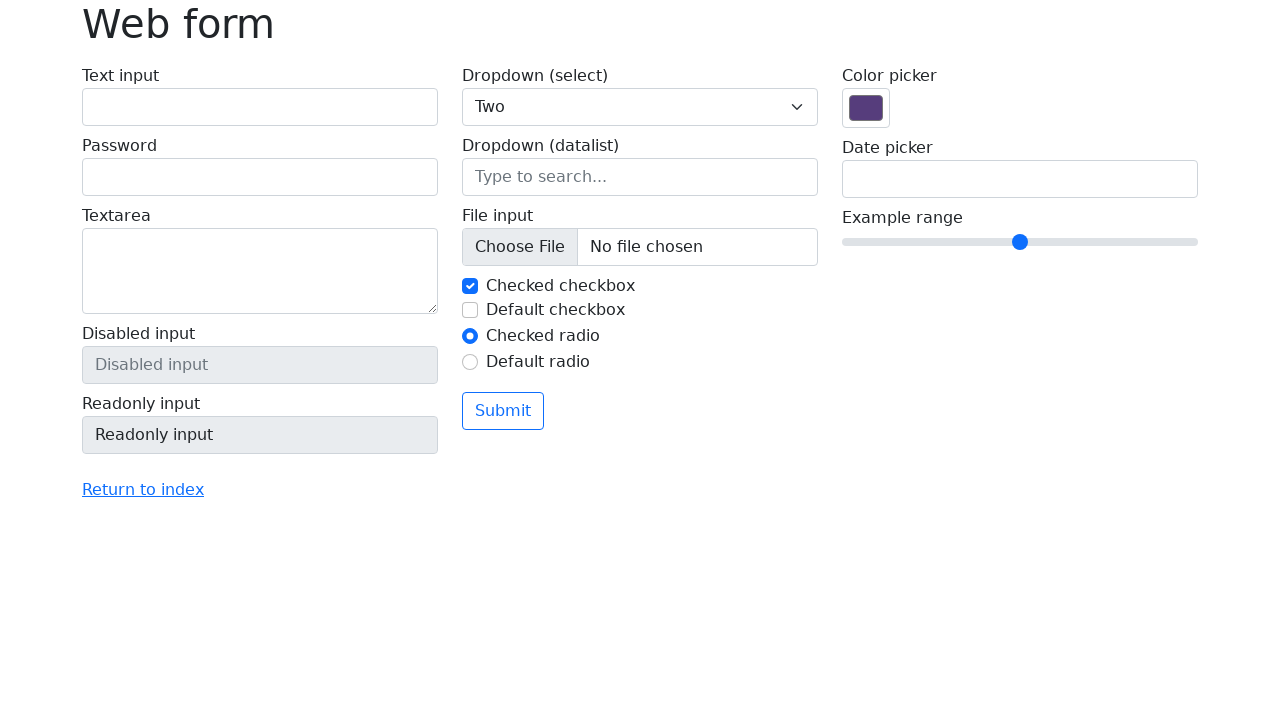

Verified selected option text is 'Two'
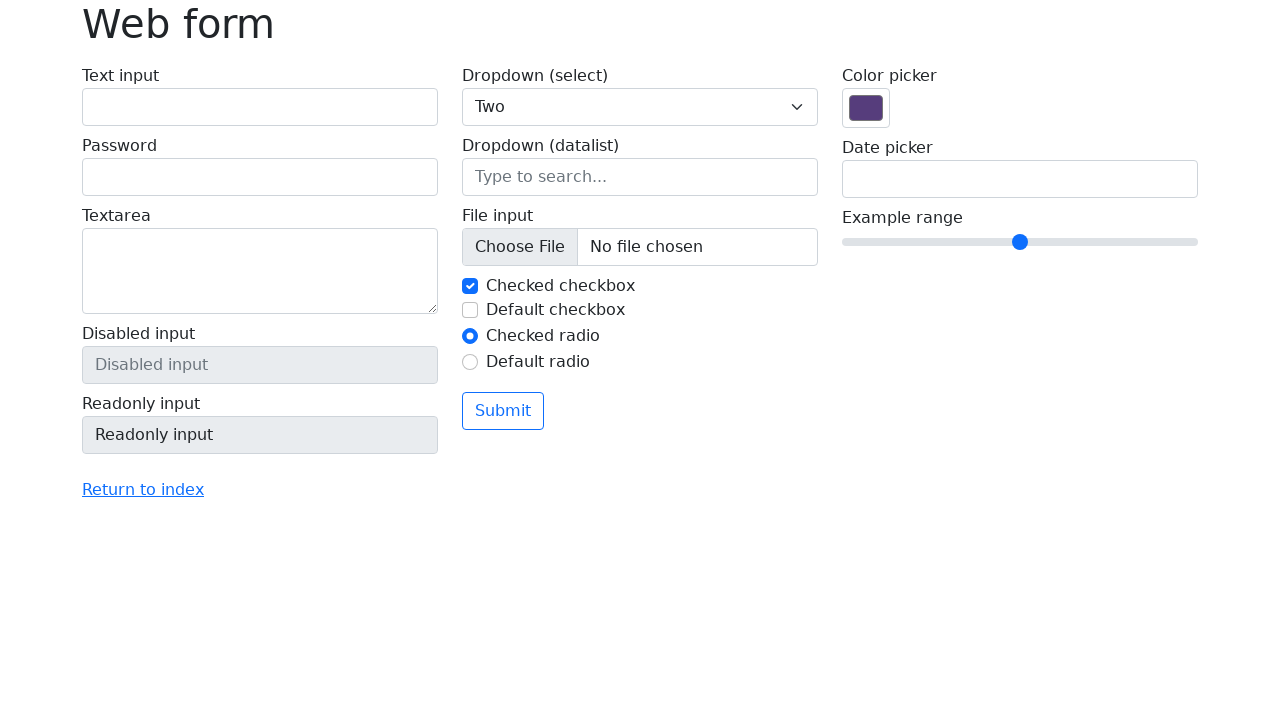

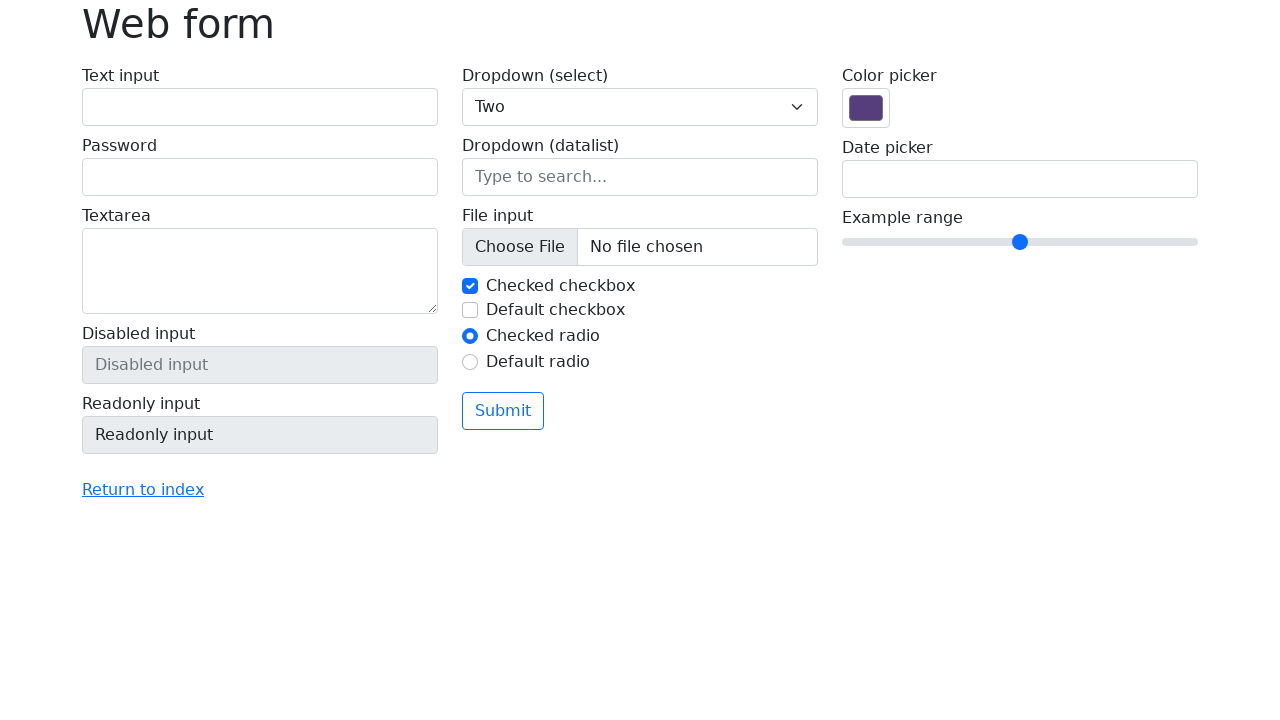